Tests selecting an option from a dropdown menu on Selenium's web form example page.

Starting URL: https://www.selenium.dev/selenium/web/web-form.html

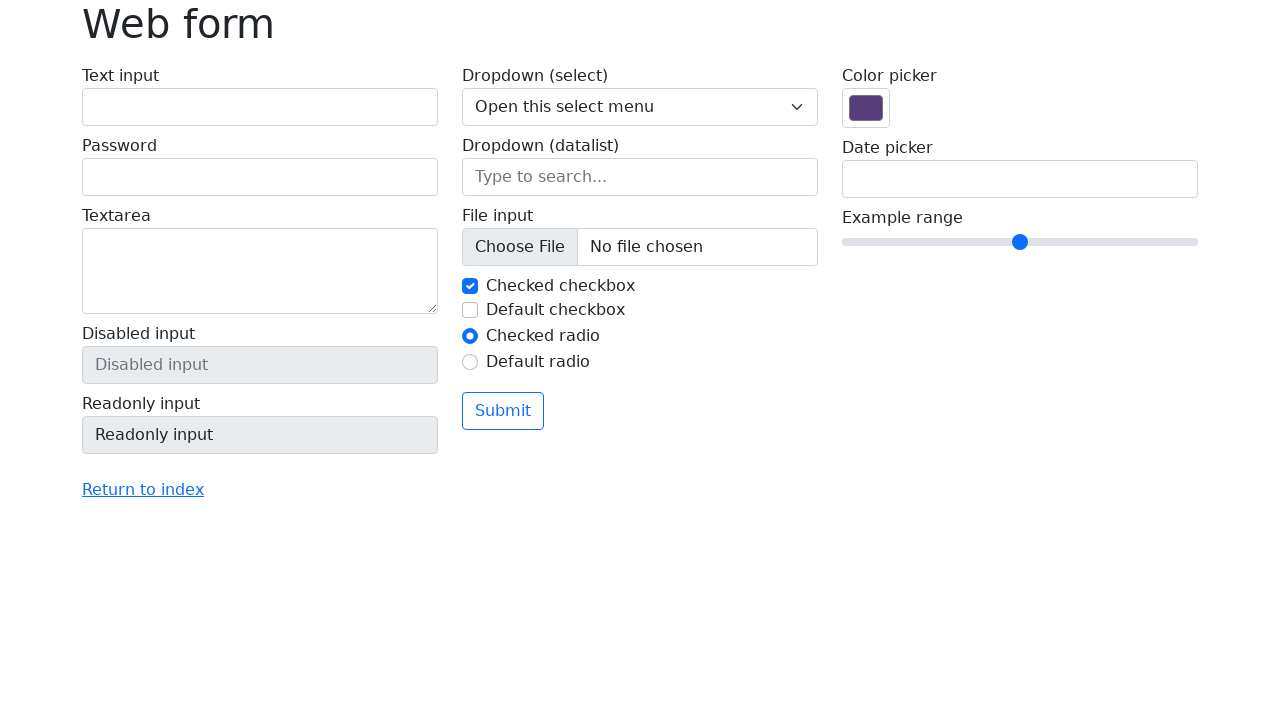

Navigated to Selenium web form example page
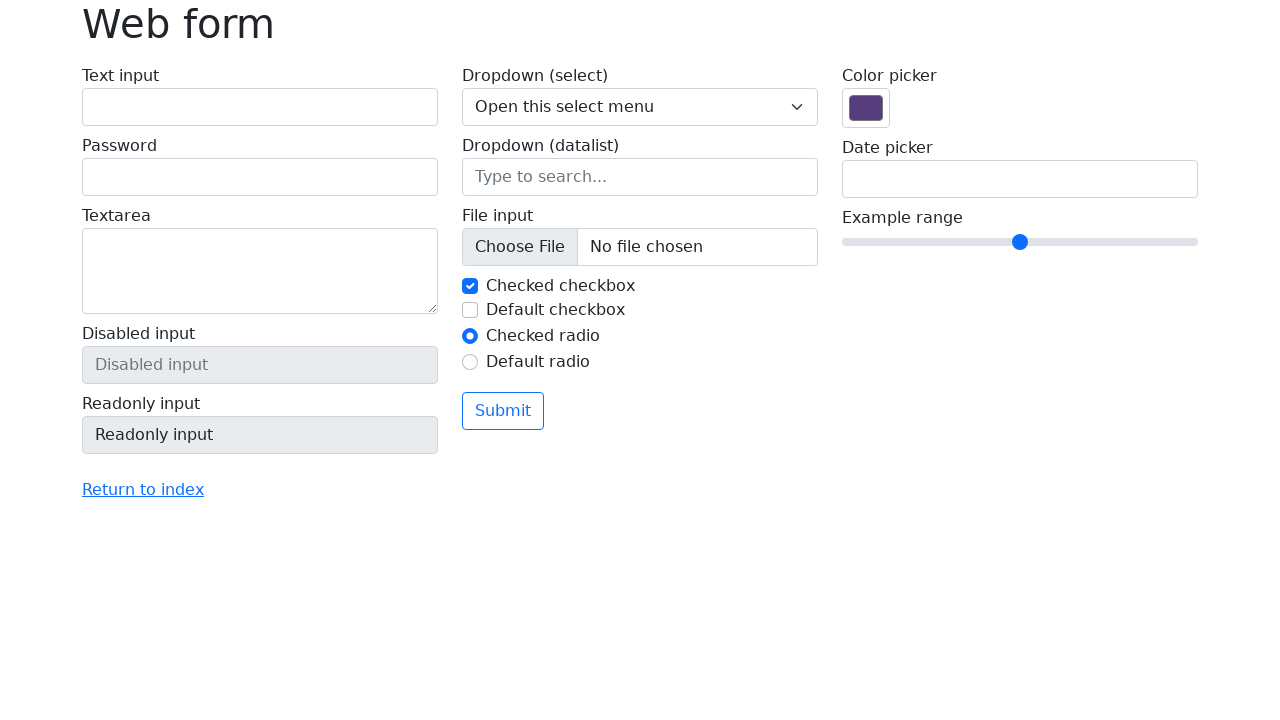

Selected option with value '2' from dropdown menu on select[name='my-select']
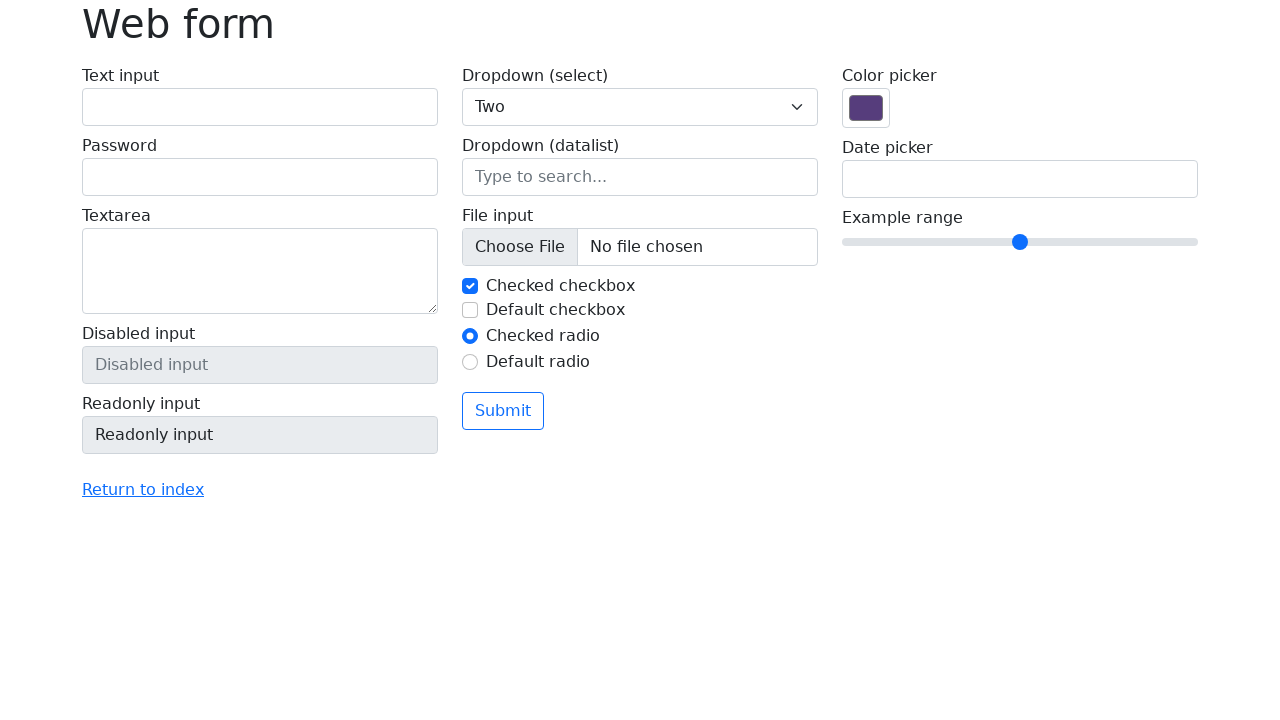

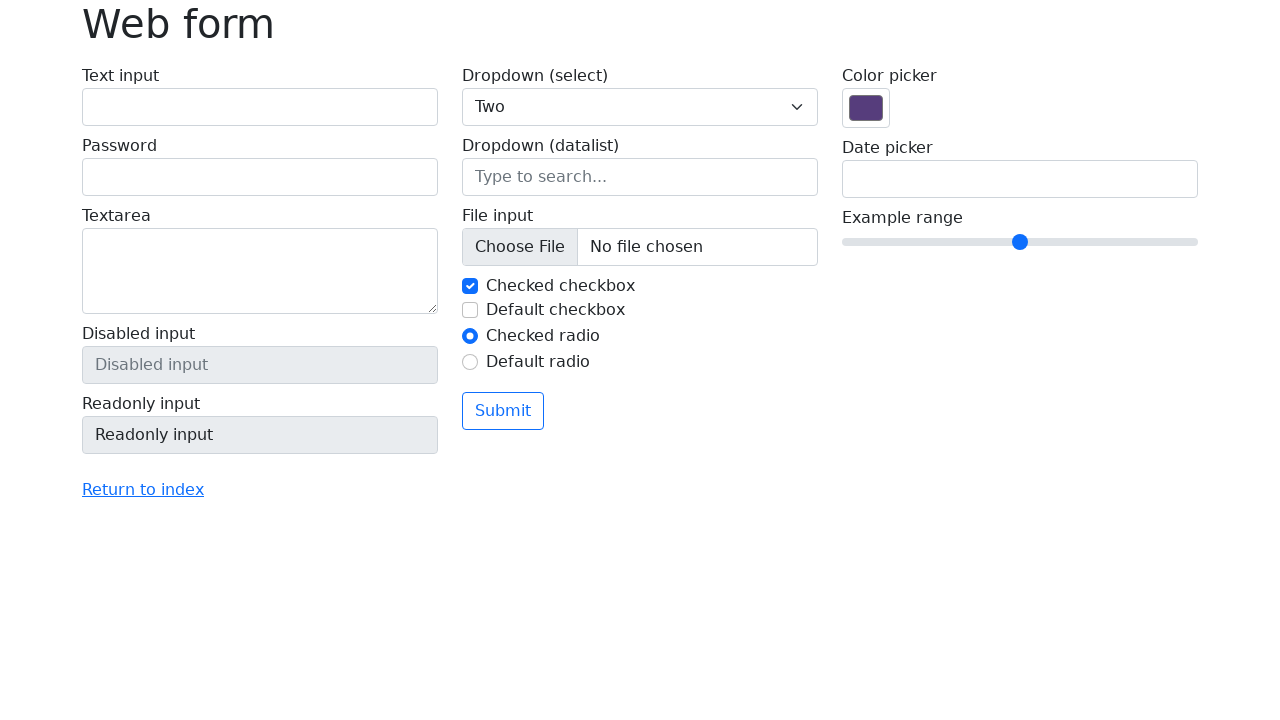